Tests checkbox selection on a registration form by finding and clicking the "Movies" checkbox if it's not already selected

Starting URL: https://demo.automationtesting.in/Register.html

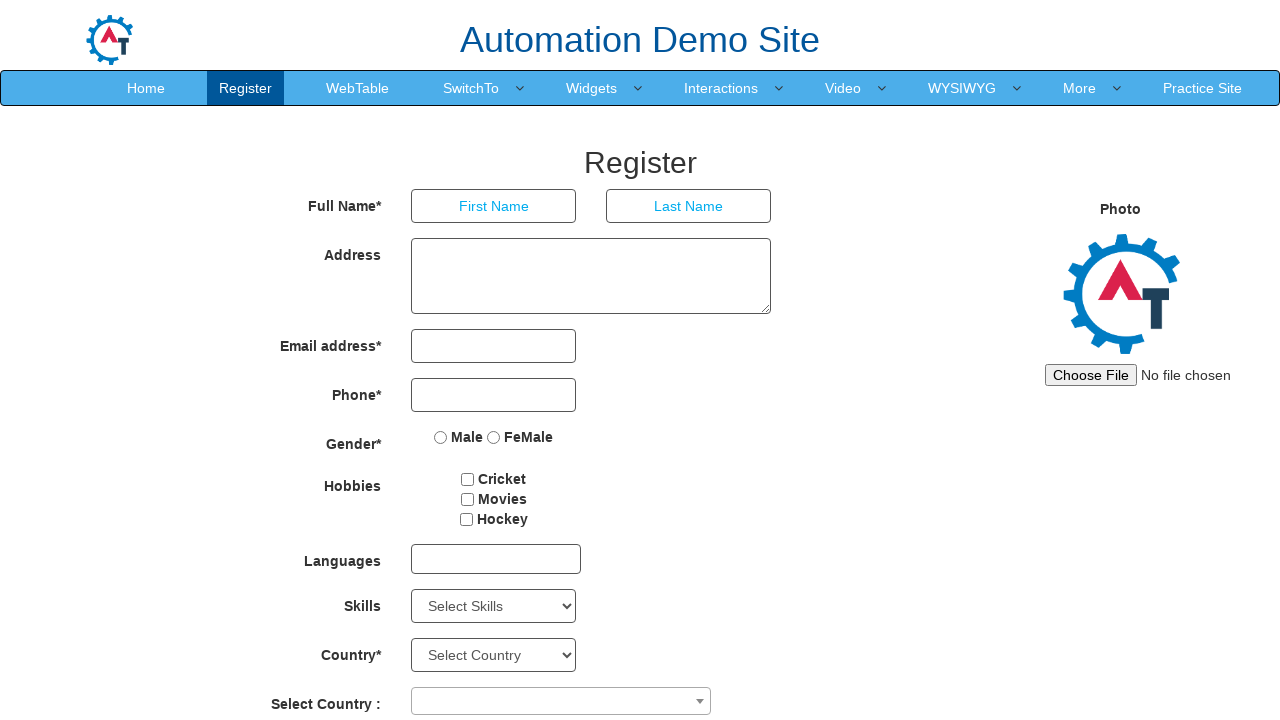

Navigated to registration form page
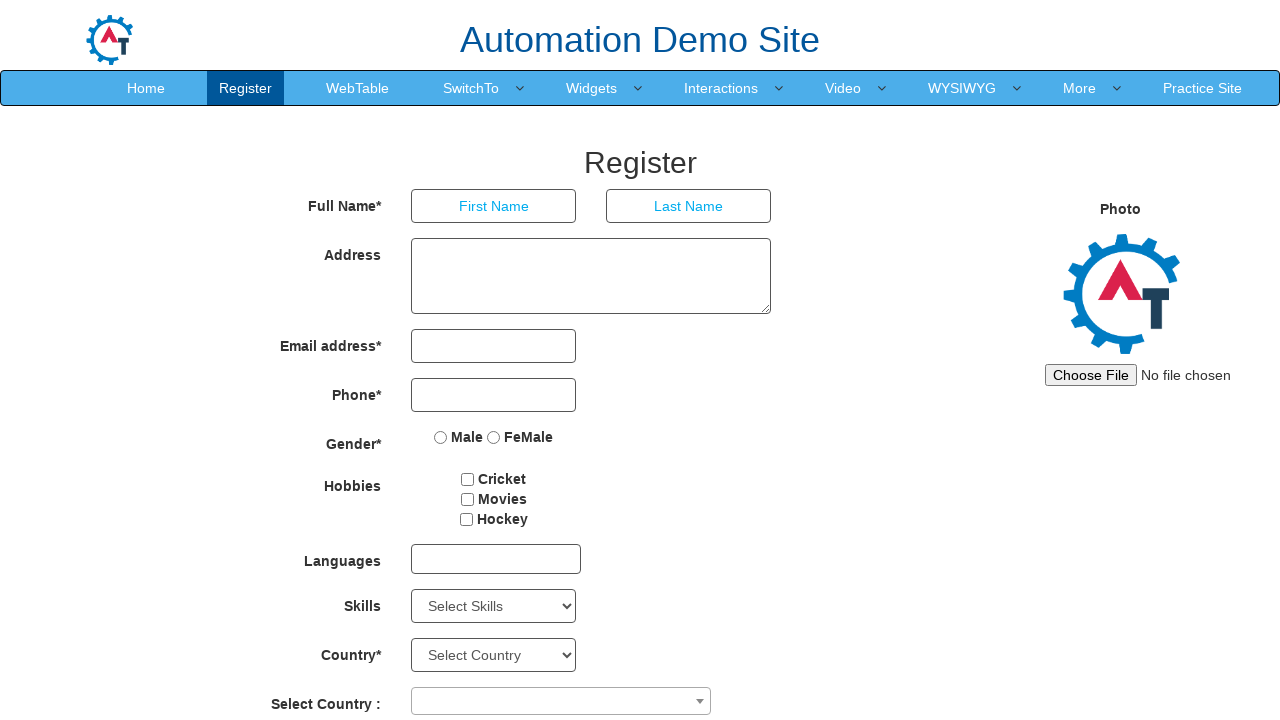

Located all checkboxes with ID 'checkbox2'
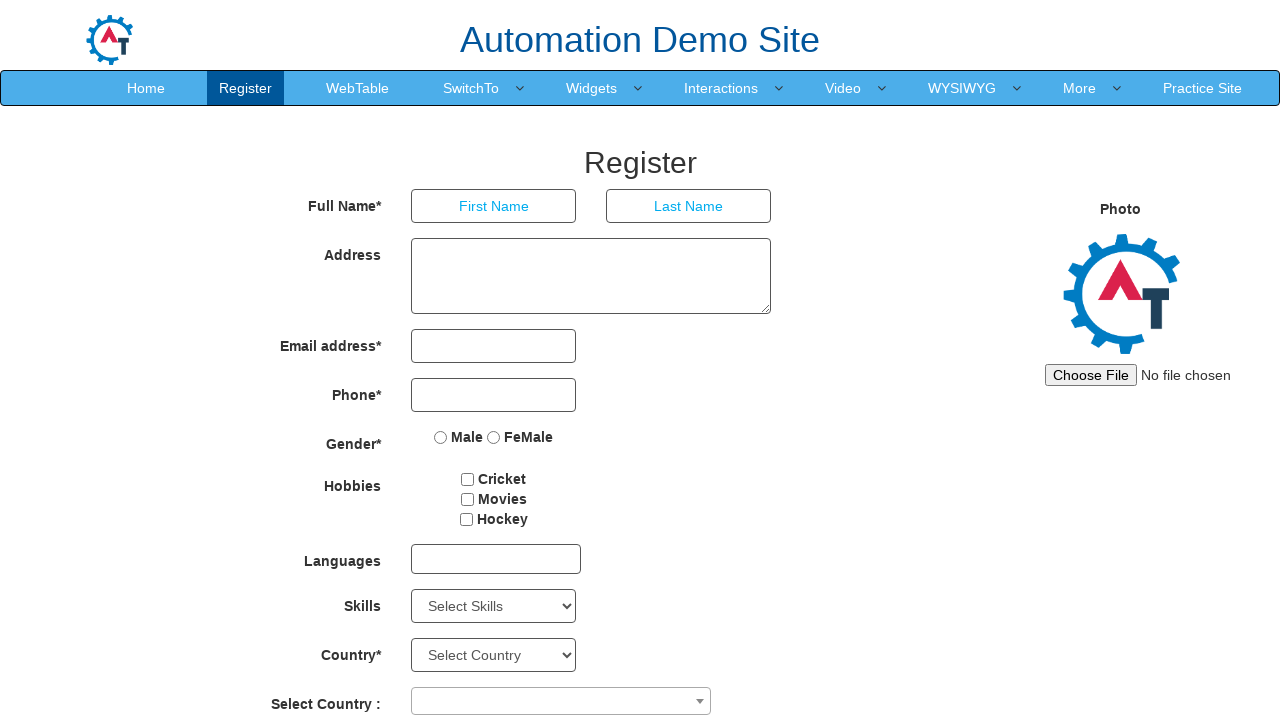

Found 'Movies' checkbox in the list
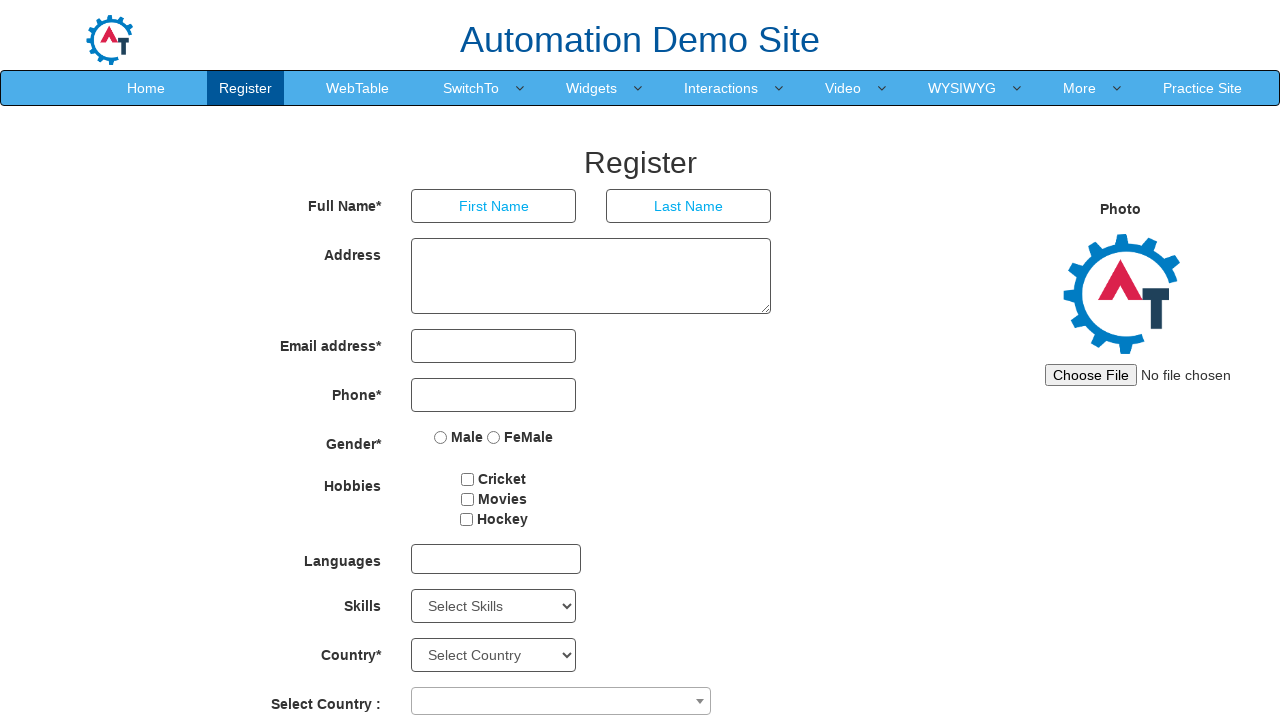

Verified 'Movies' checkbox is not selected
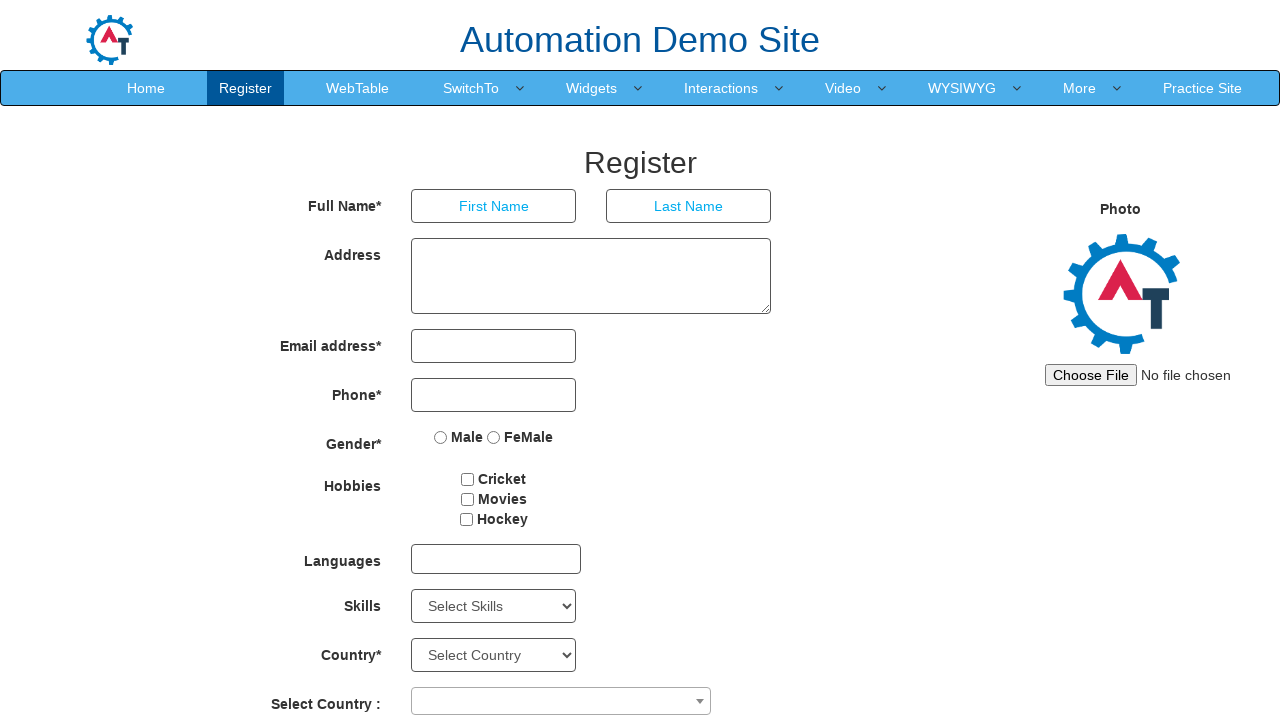

Clicked 'Movies' checkbox to select it
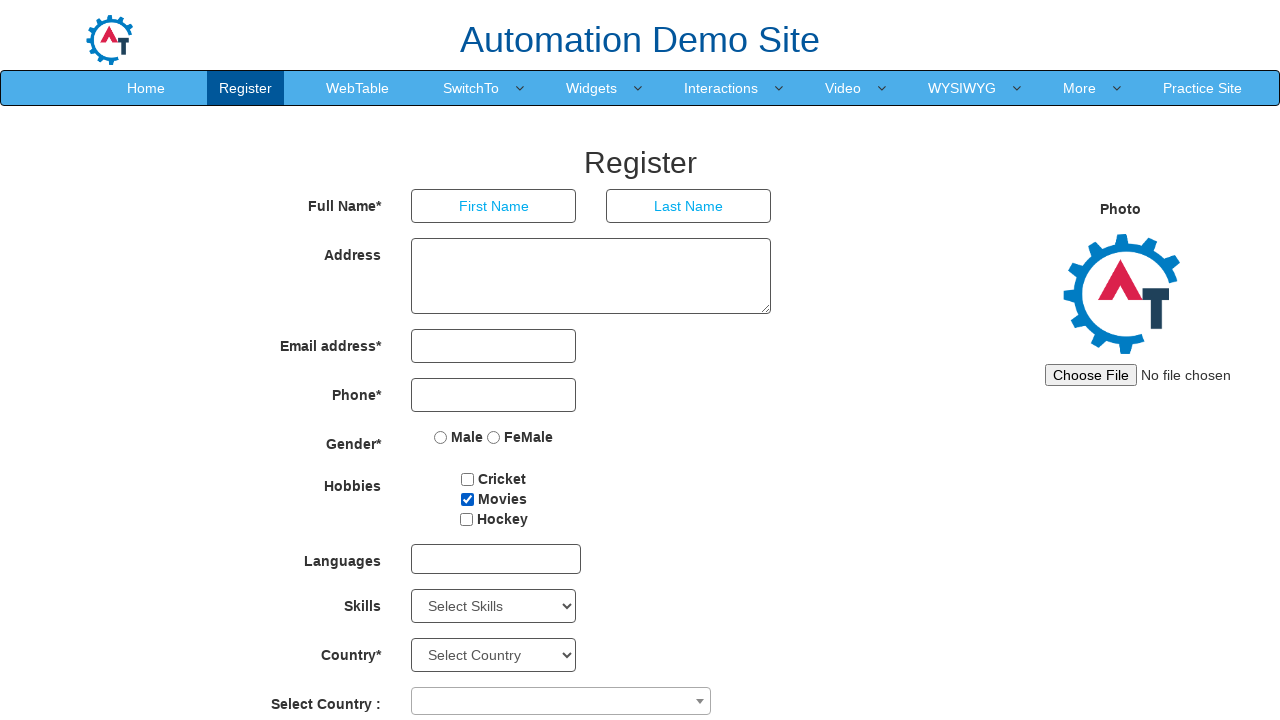

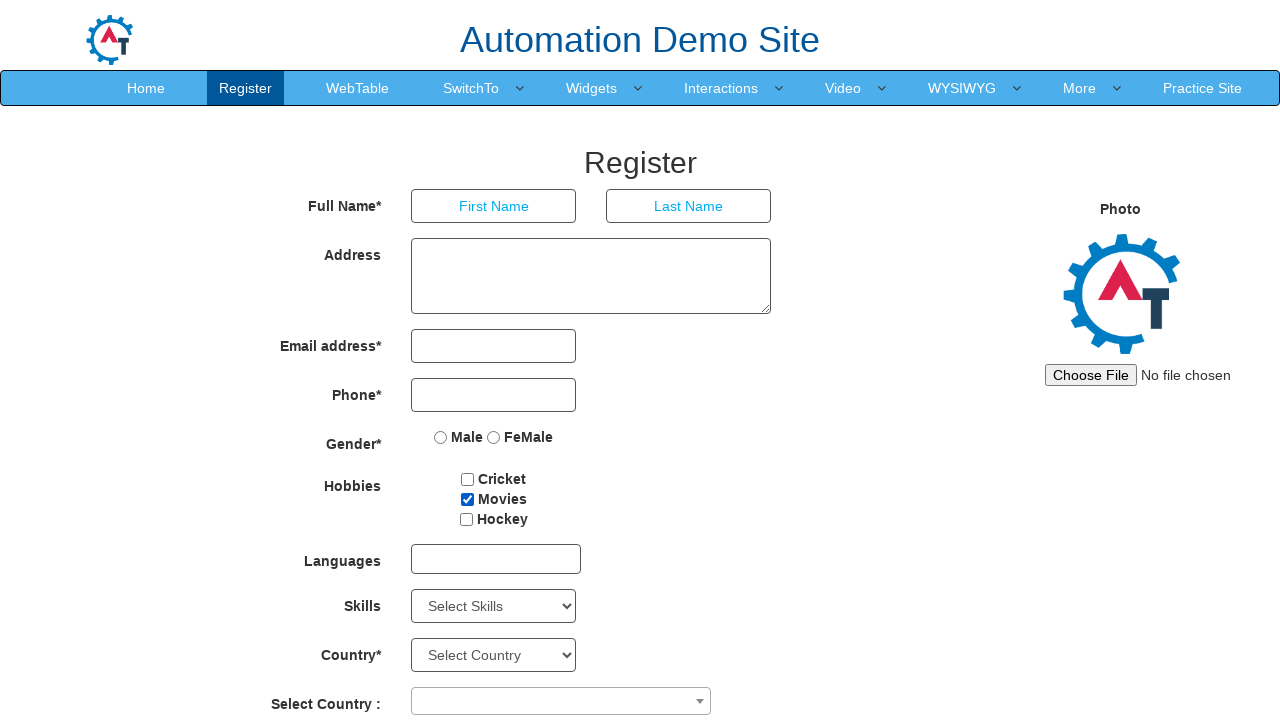